Tests drag and drop functionality by dragging an element and dropping it onto a target element

Starting URL: https://jqueryui.com/resources/demos/droppable/default.html

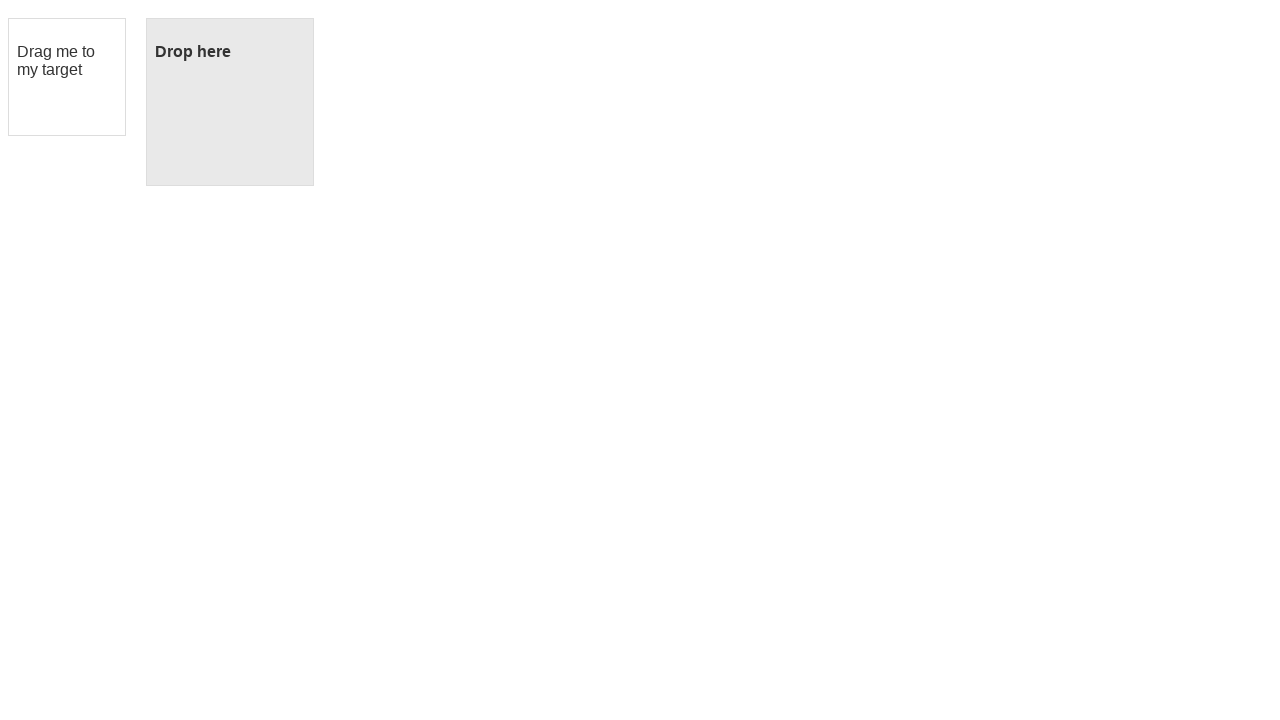

Located the draggable element
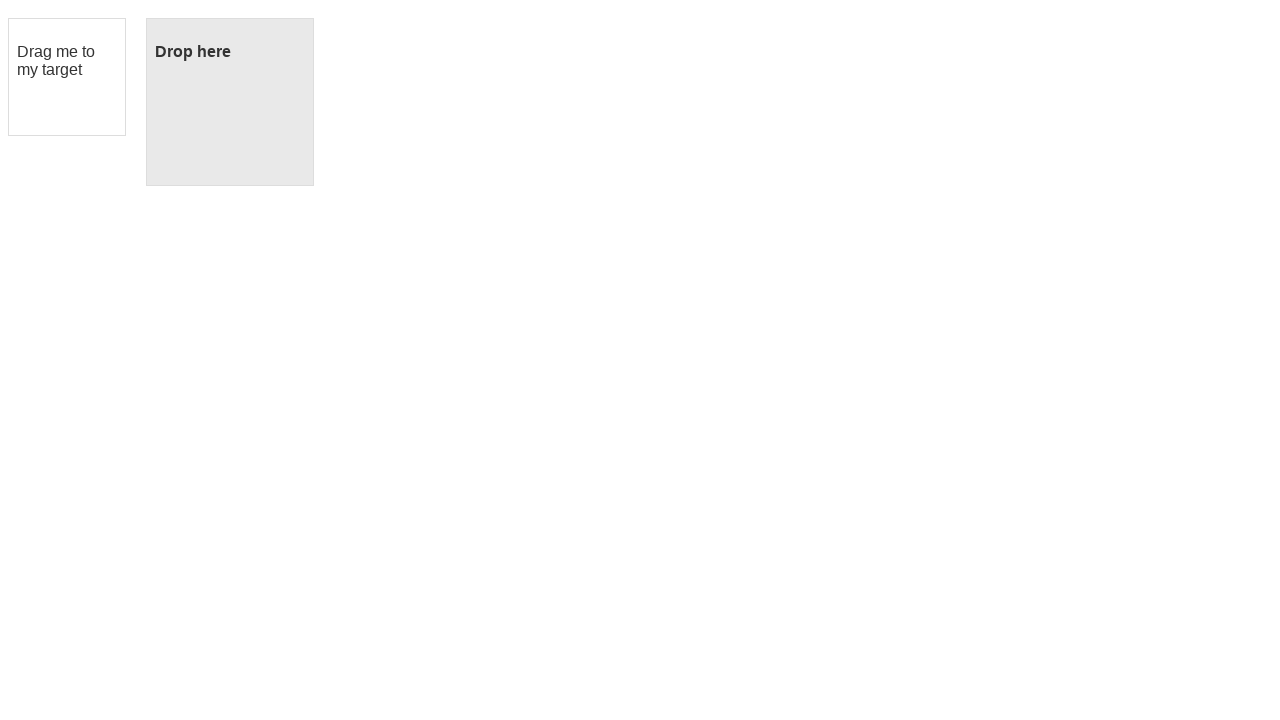

Located the droppable target element
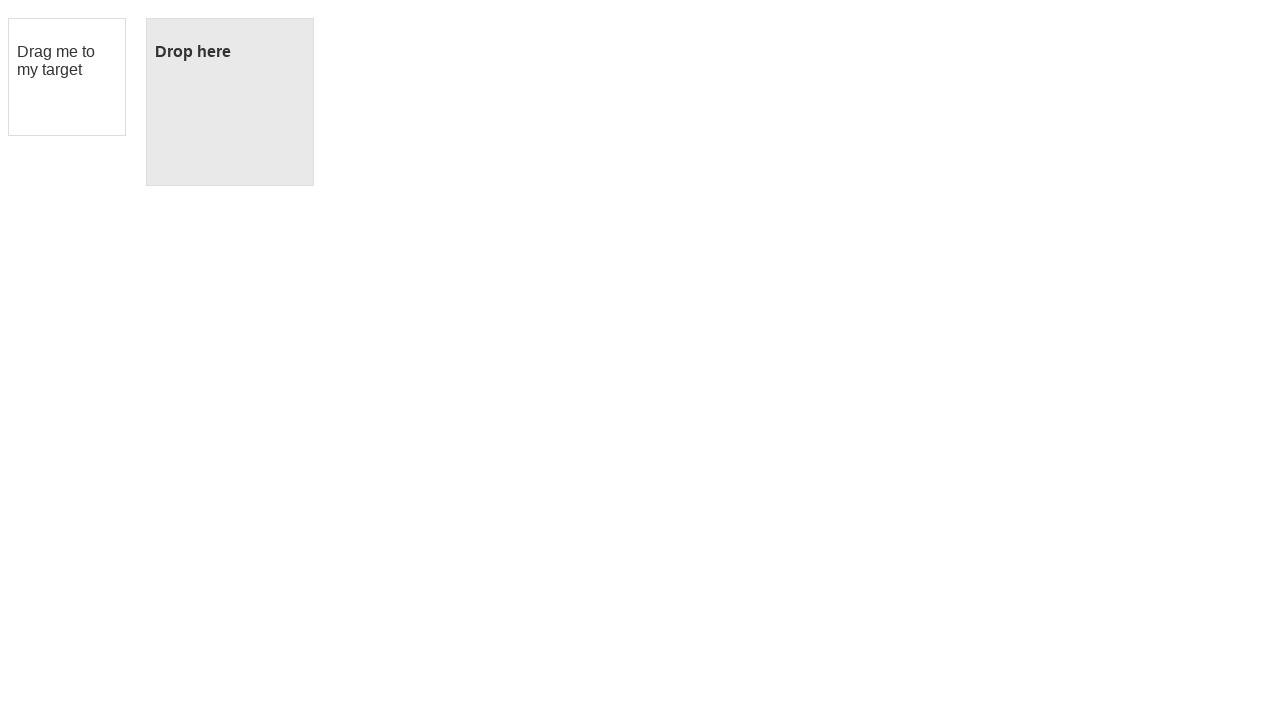

Dragged element to drop target at (230, 102)
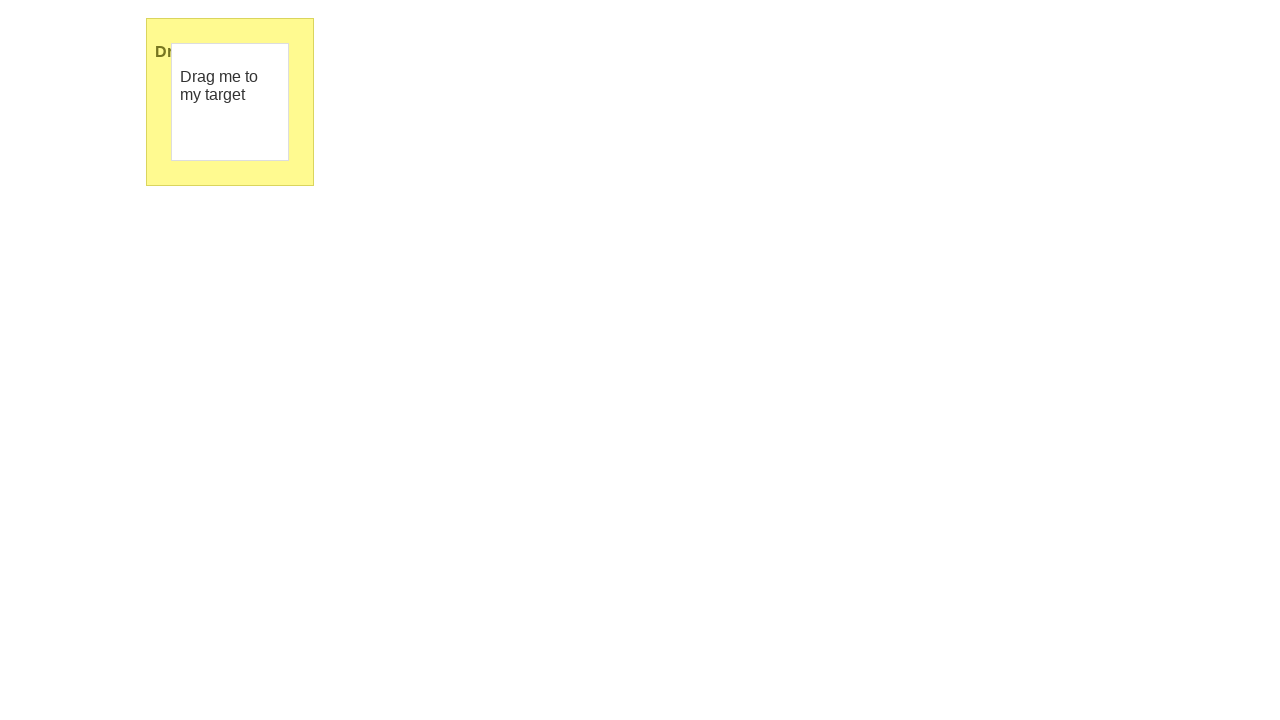

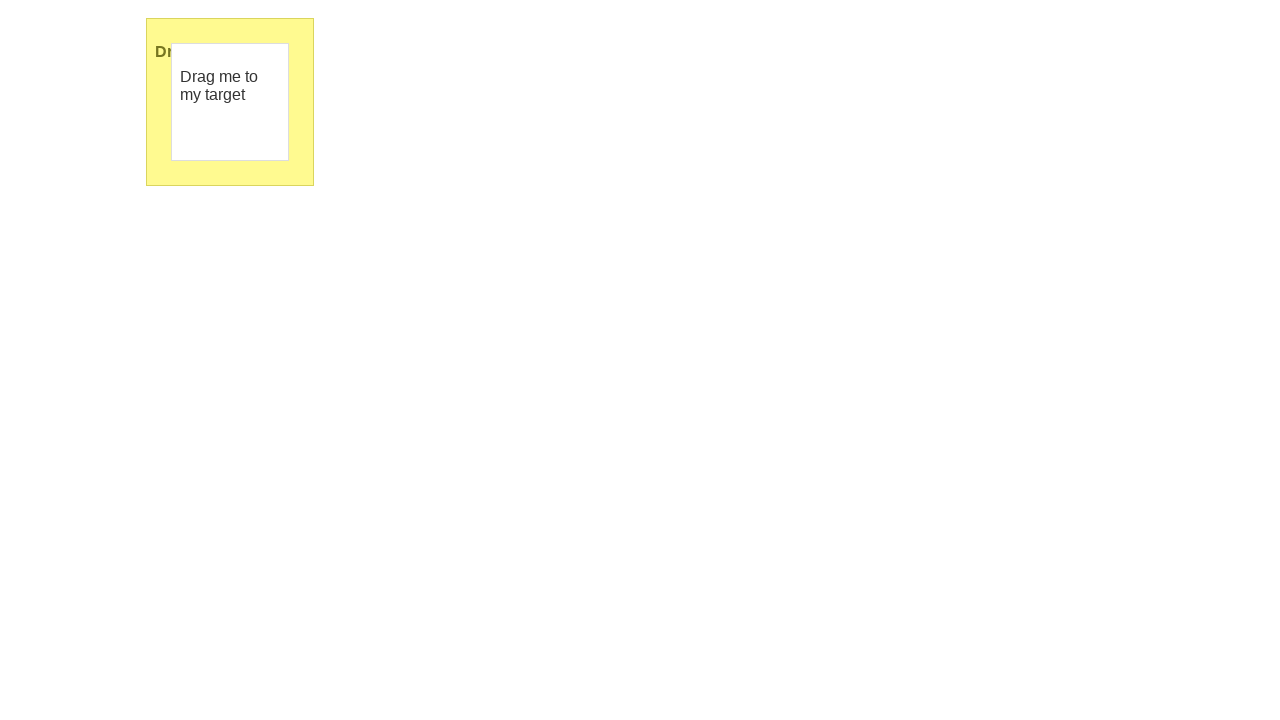